Tests urgent assignment submission flow by navigating directly to student portal and accessing Week 3 content to find AI prompt and submission details.

Starting URL: https://hanbedrijfskunde.github.io/aecc/studenten.html

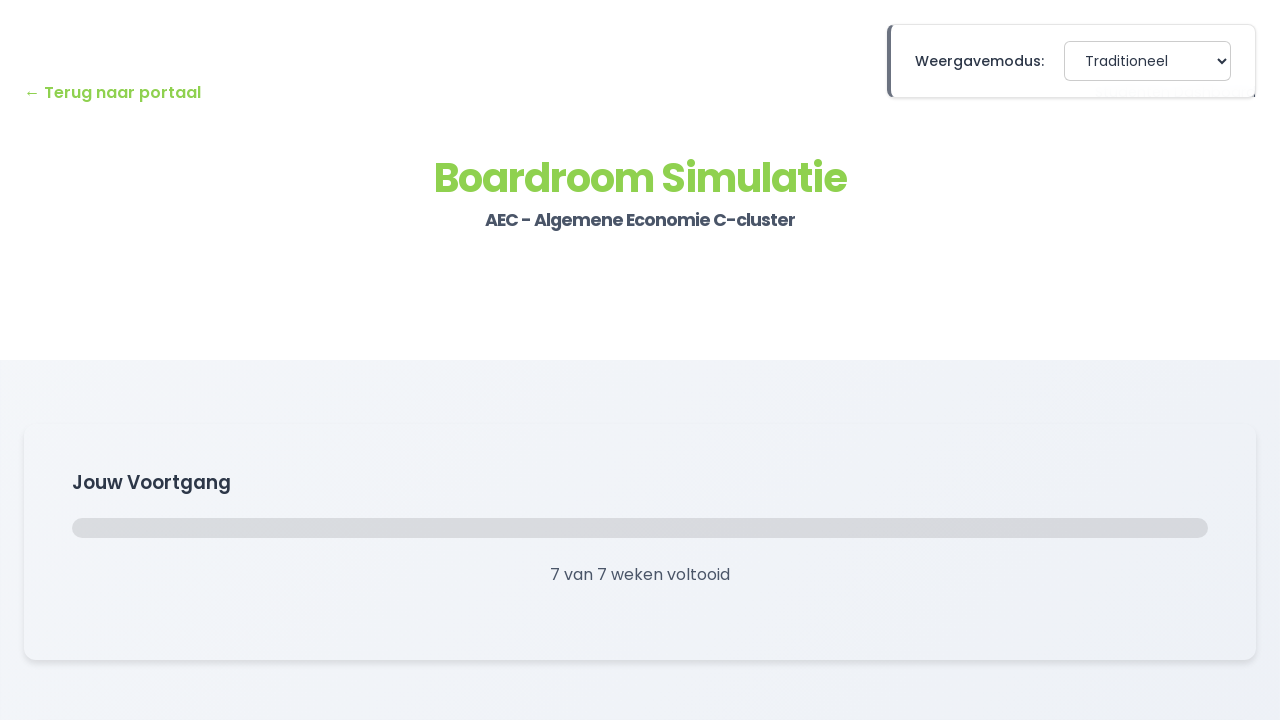

Waited for page to fully load (networkidle)
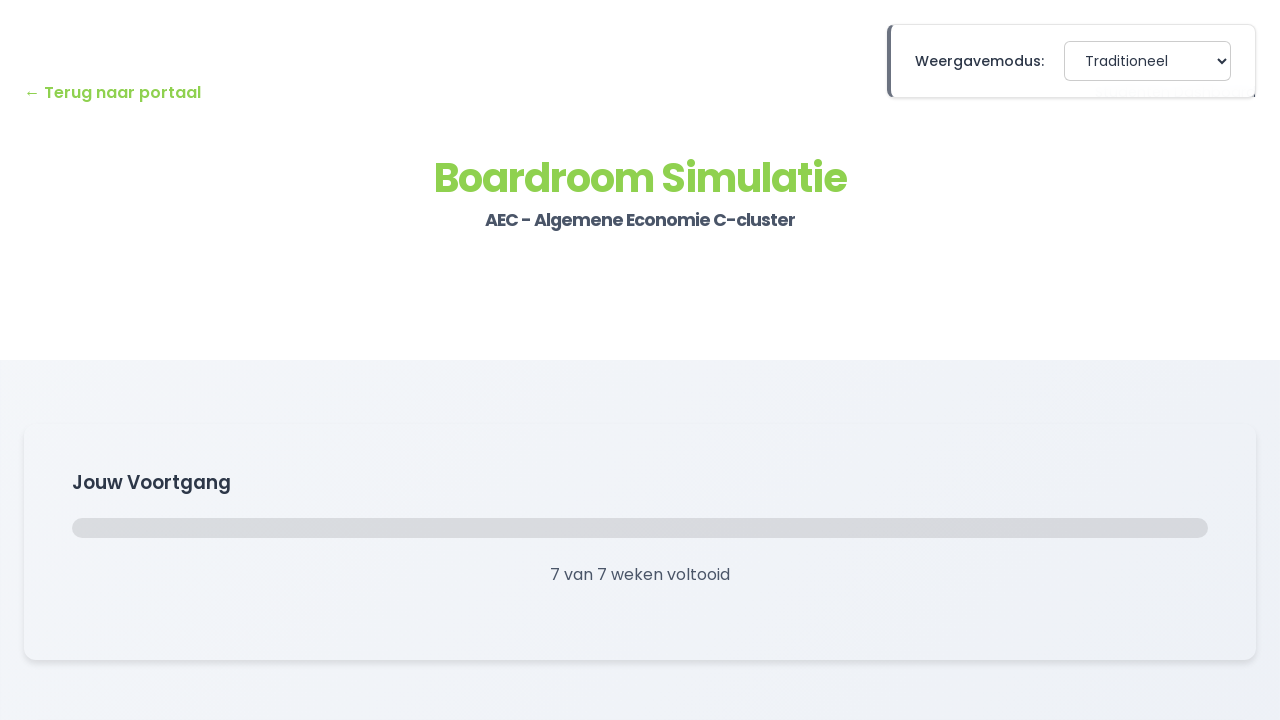

Clicked on Week 3 section at (953, 361) on text=/week 3/i
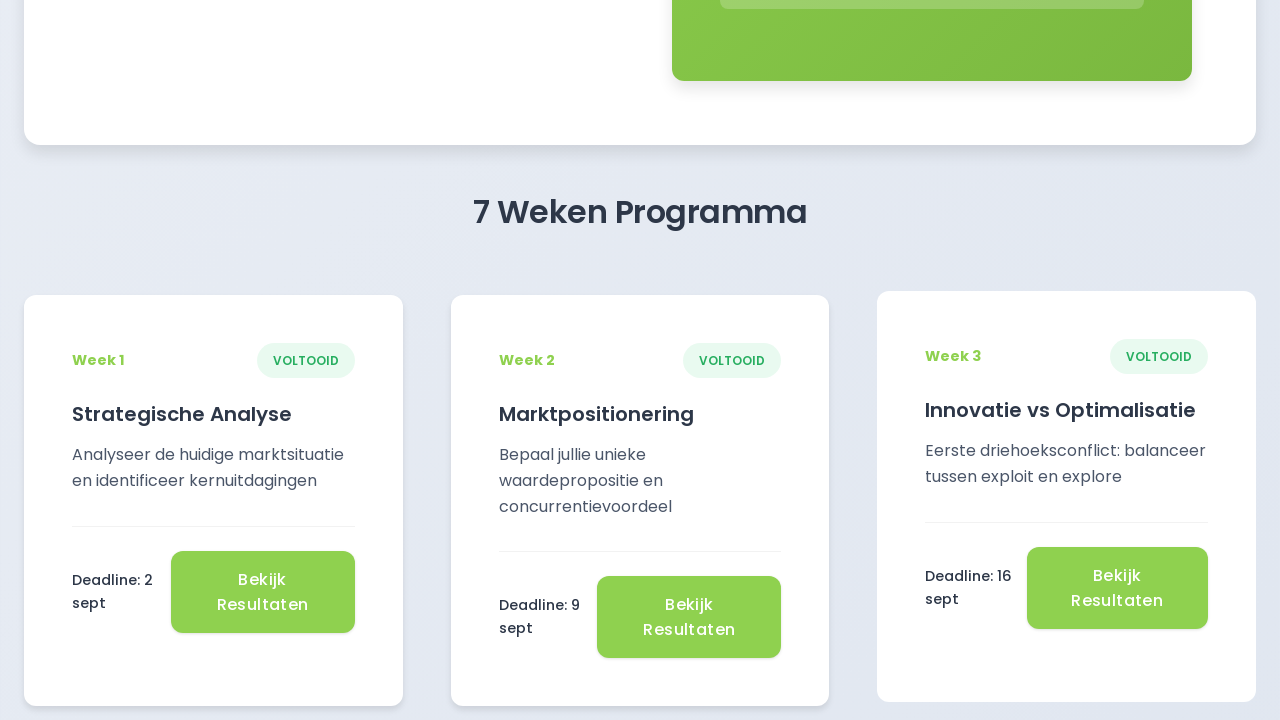

Waited 1 second for Week 3 content to load
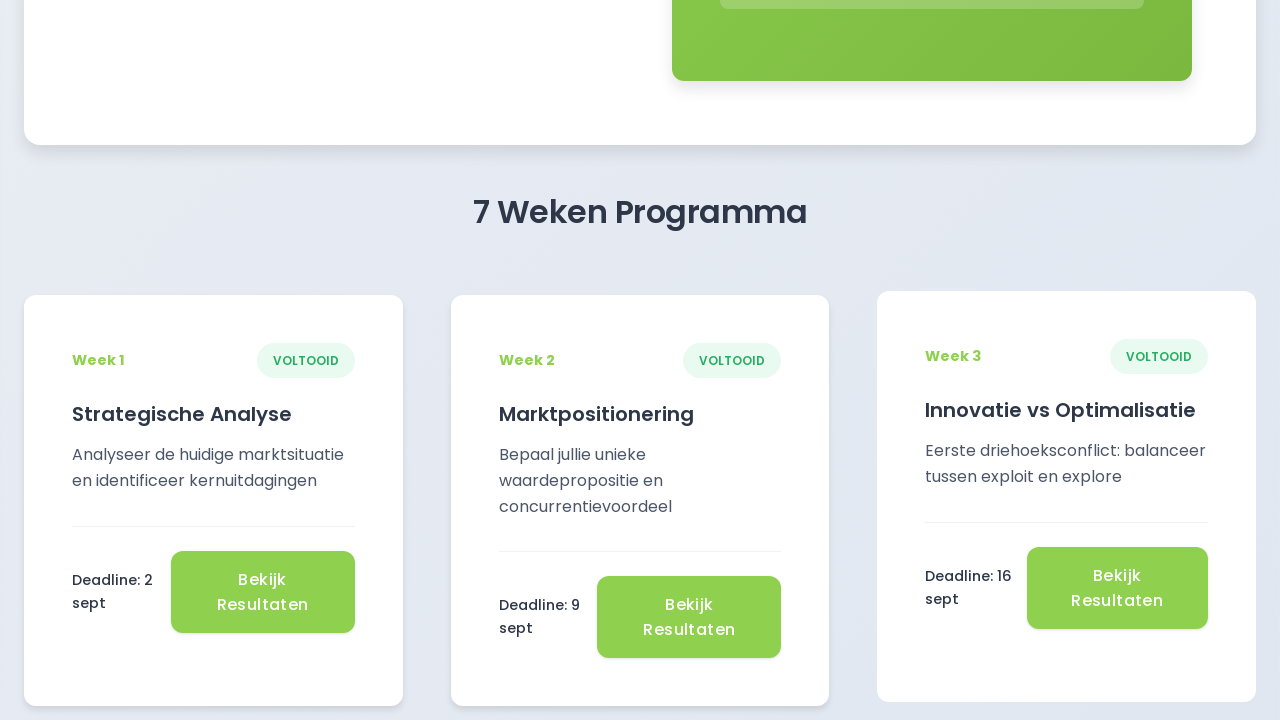

Checked for AI prompt section in Week 3 content
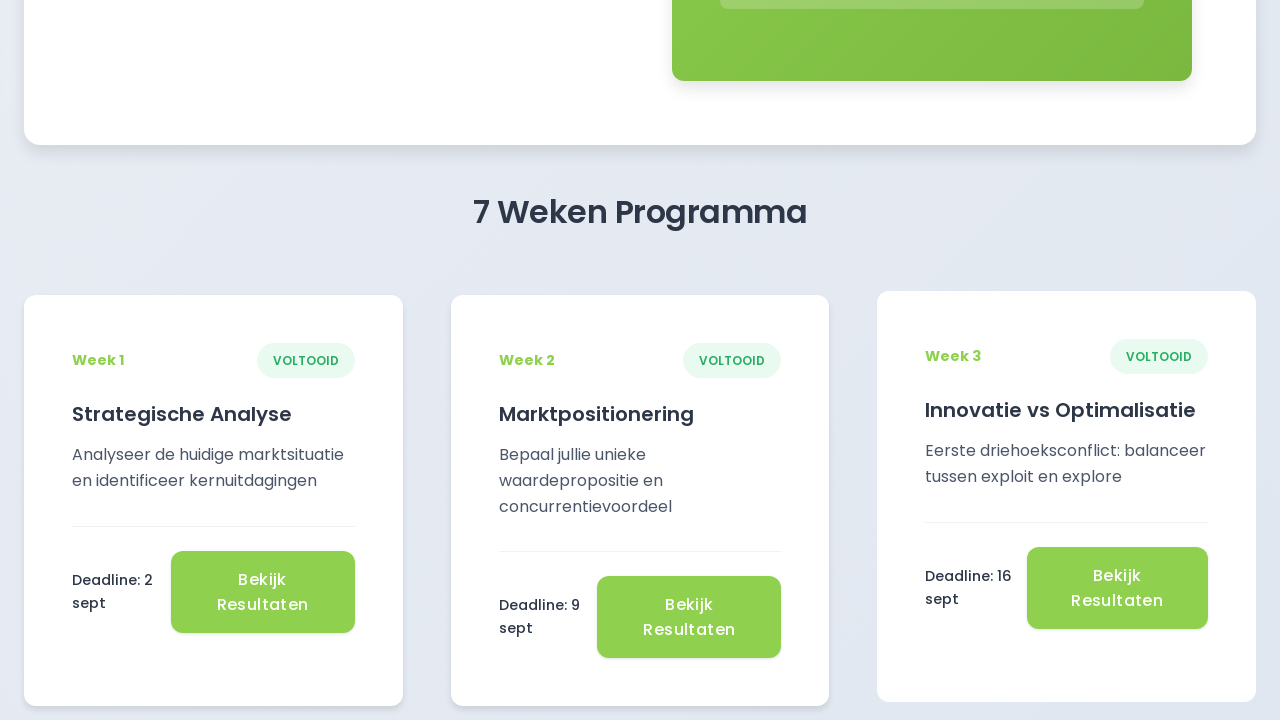

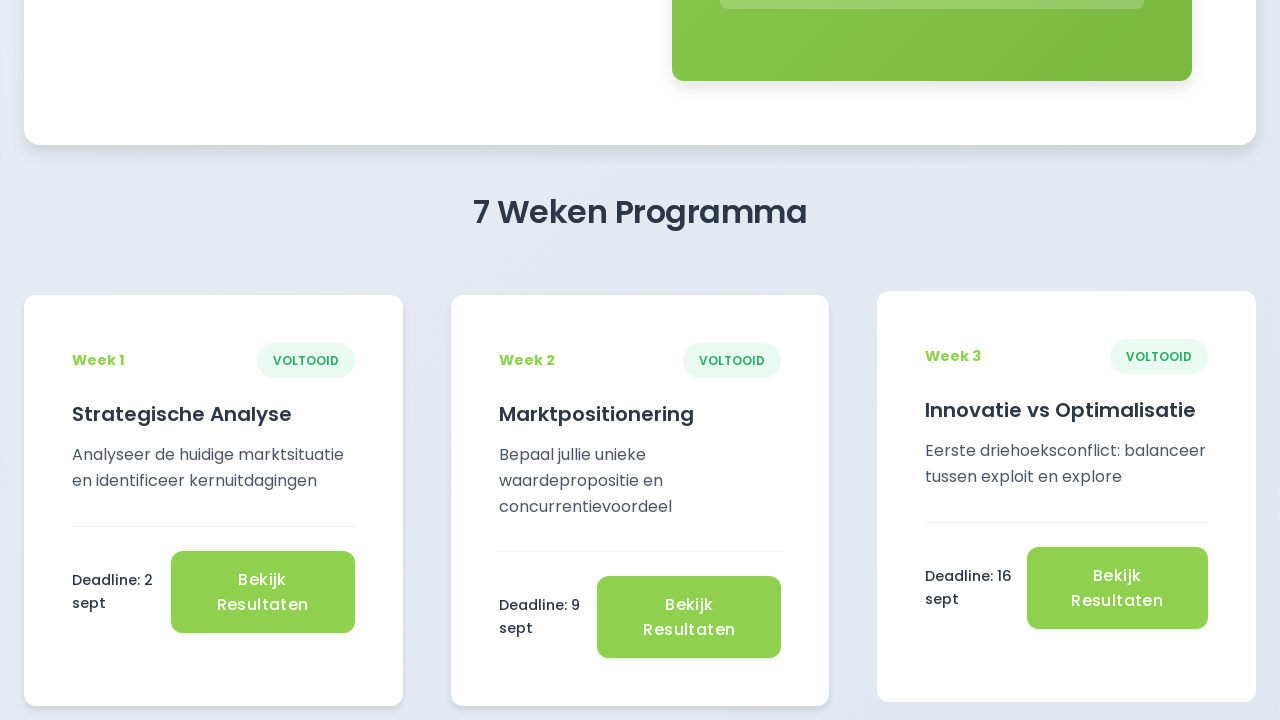